Tests search functionality by entering "Laptop" in the search bar and verifying search results are displayed

Starting URL: https://www.tokopedia.com

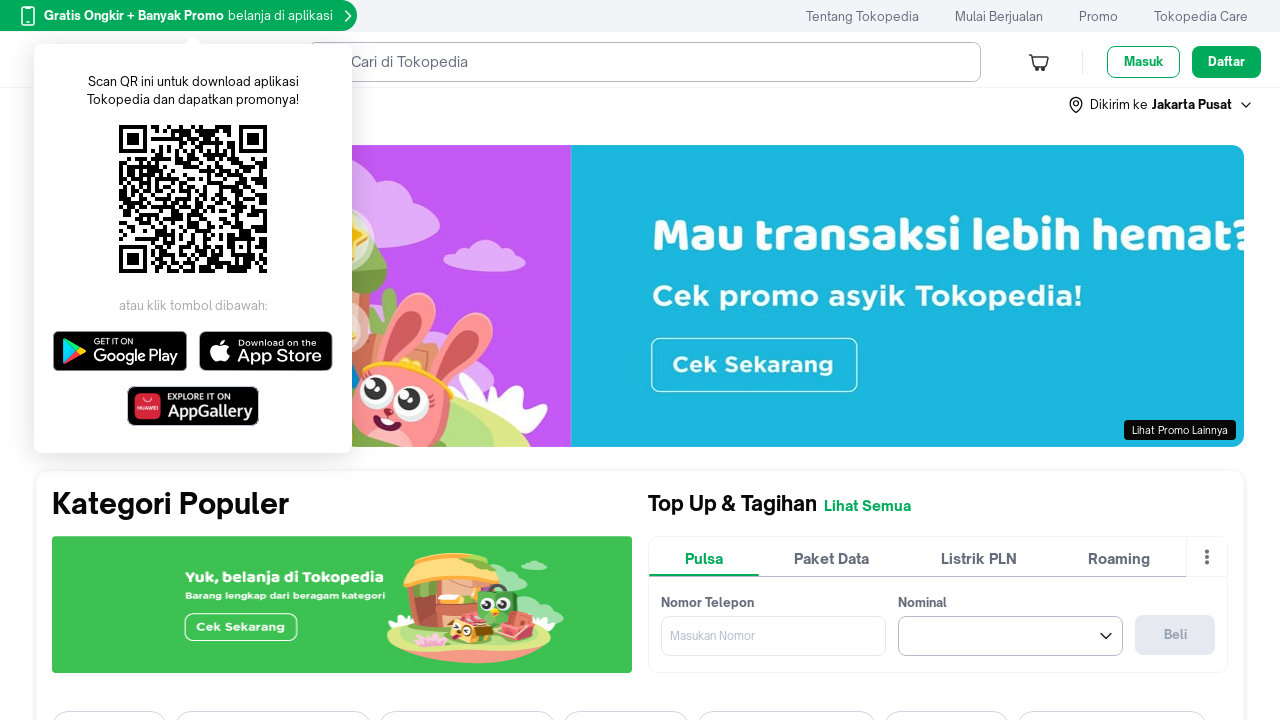

Filled search field with 'Laptop' on input[data-unify="Search"]
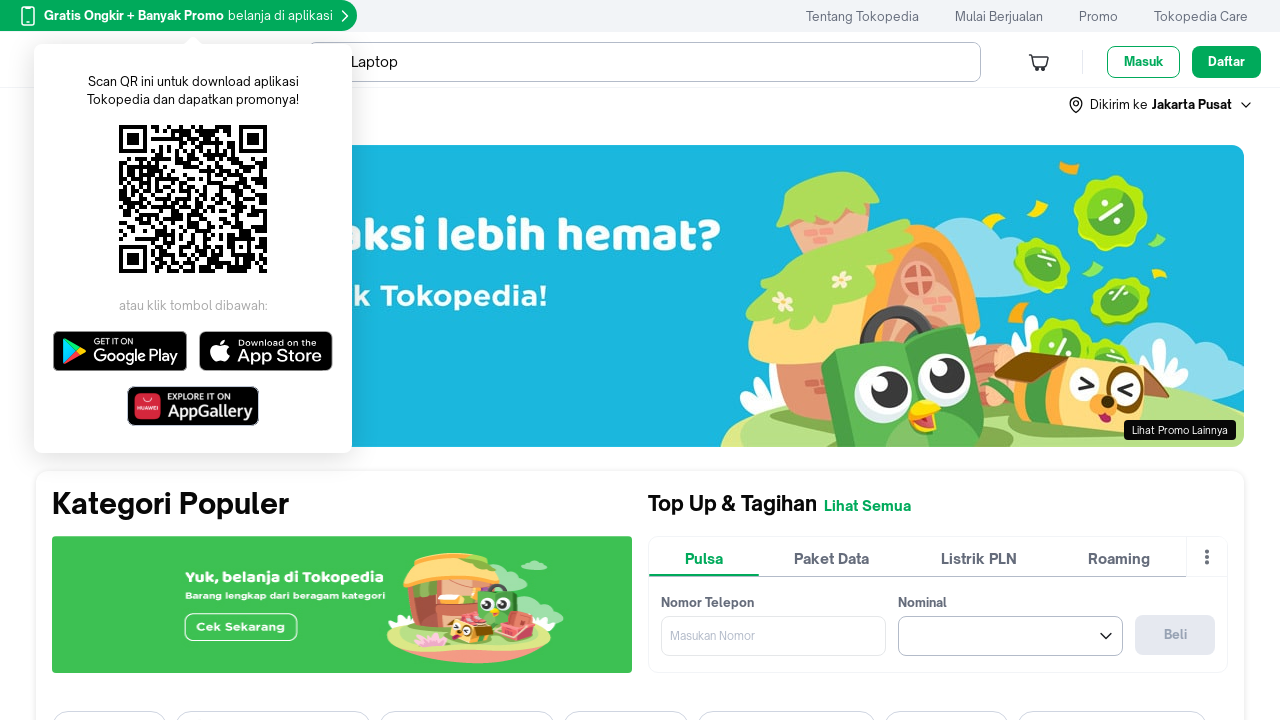

Pressed Enter to submit search query on input[data-unify="Search"]
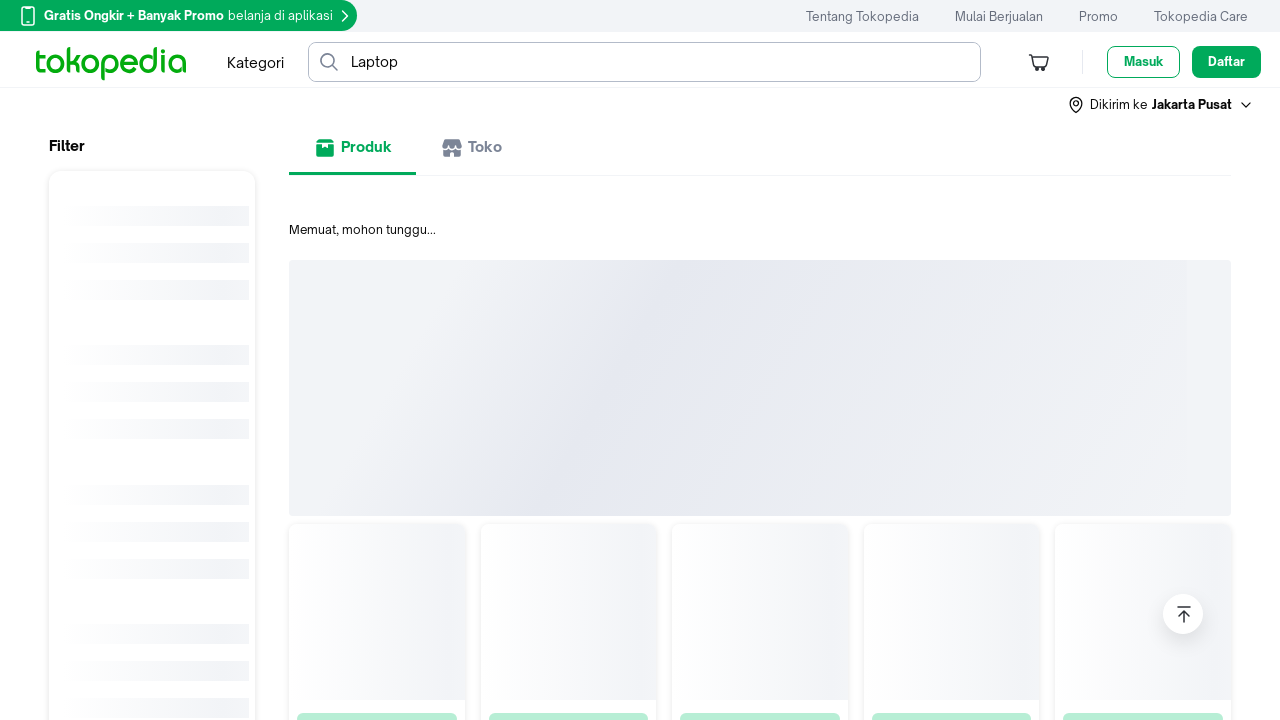

Search results loaded successfully
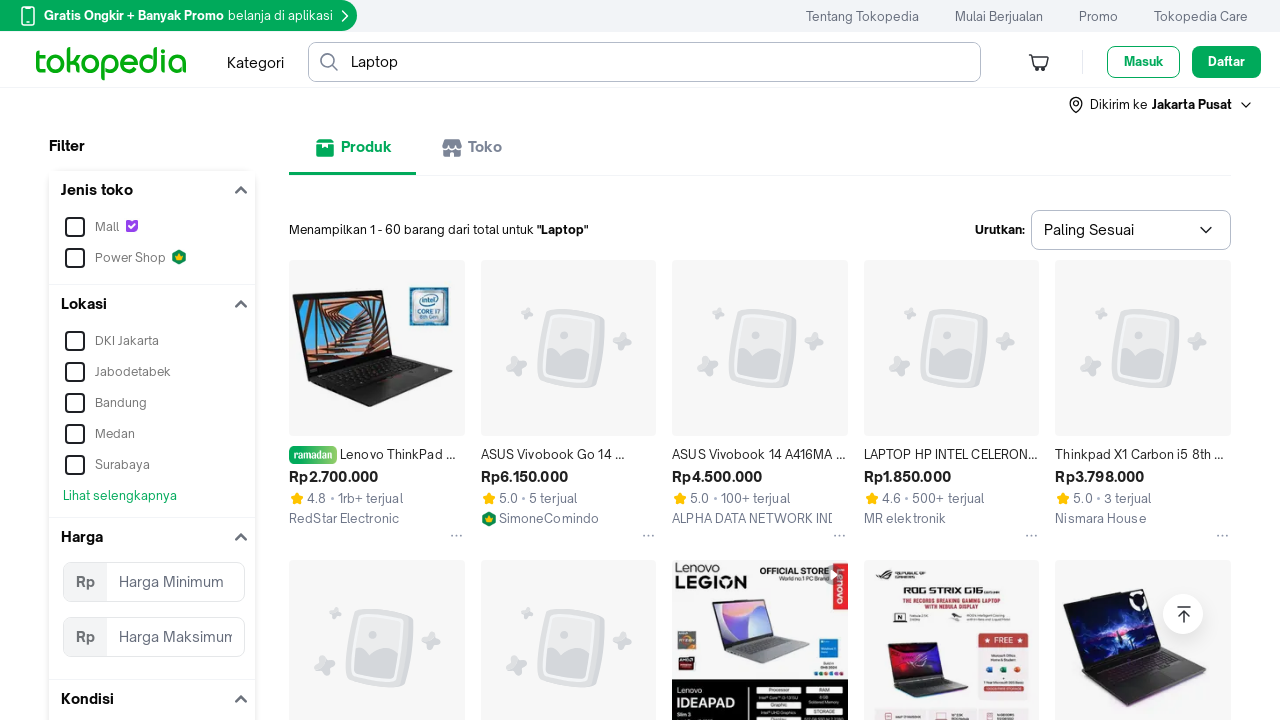

Verified search results contain 'Laptop'
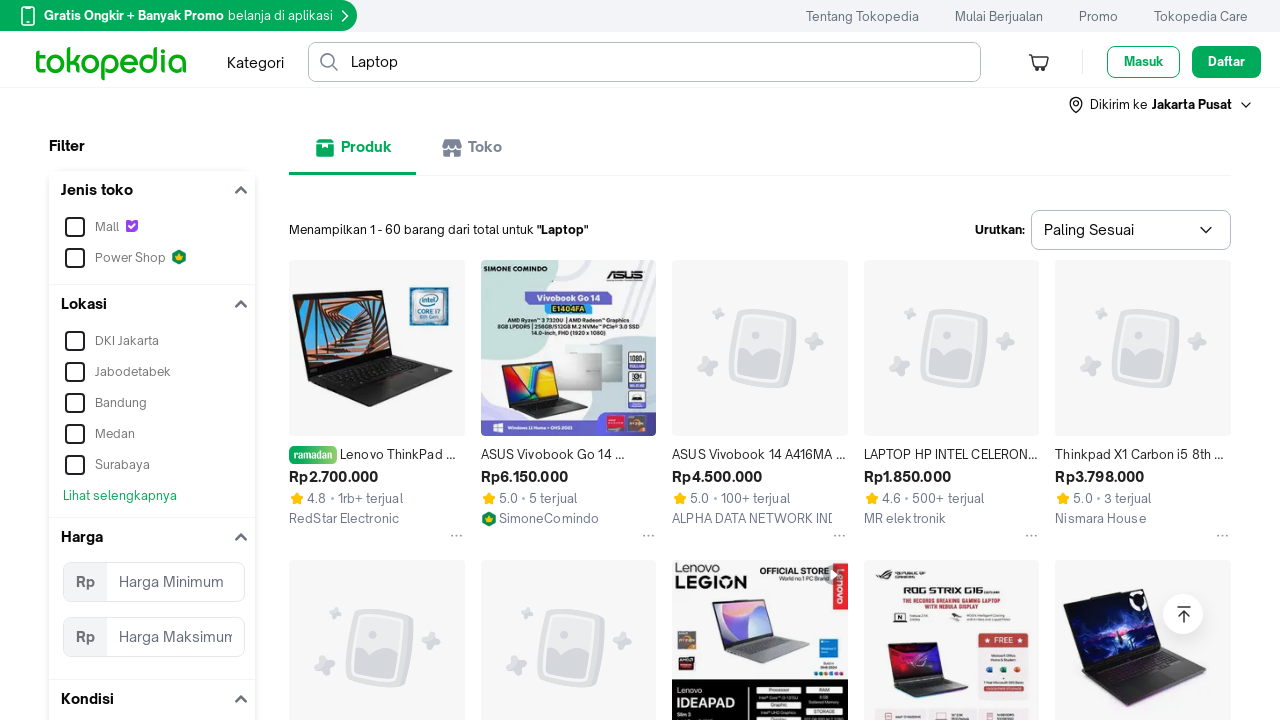

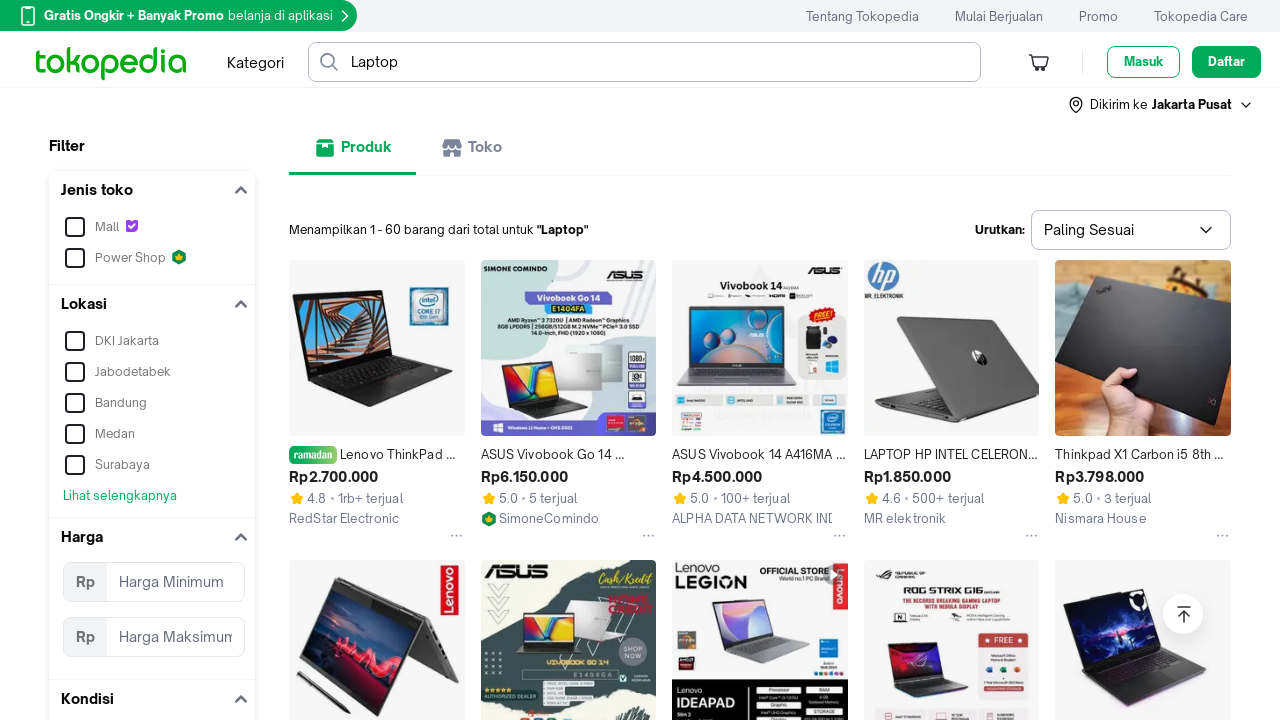